Tests a form submission by filling in name, email, and address fields, then clicking submit and verifying the output

Starting URL: http://demoqa.com/text-box

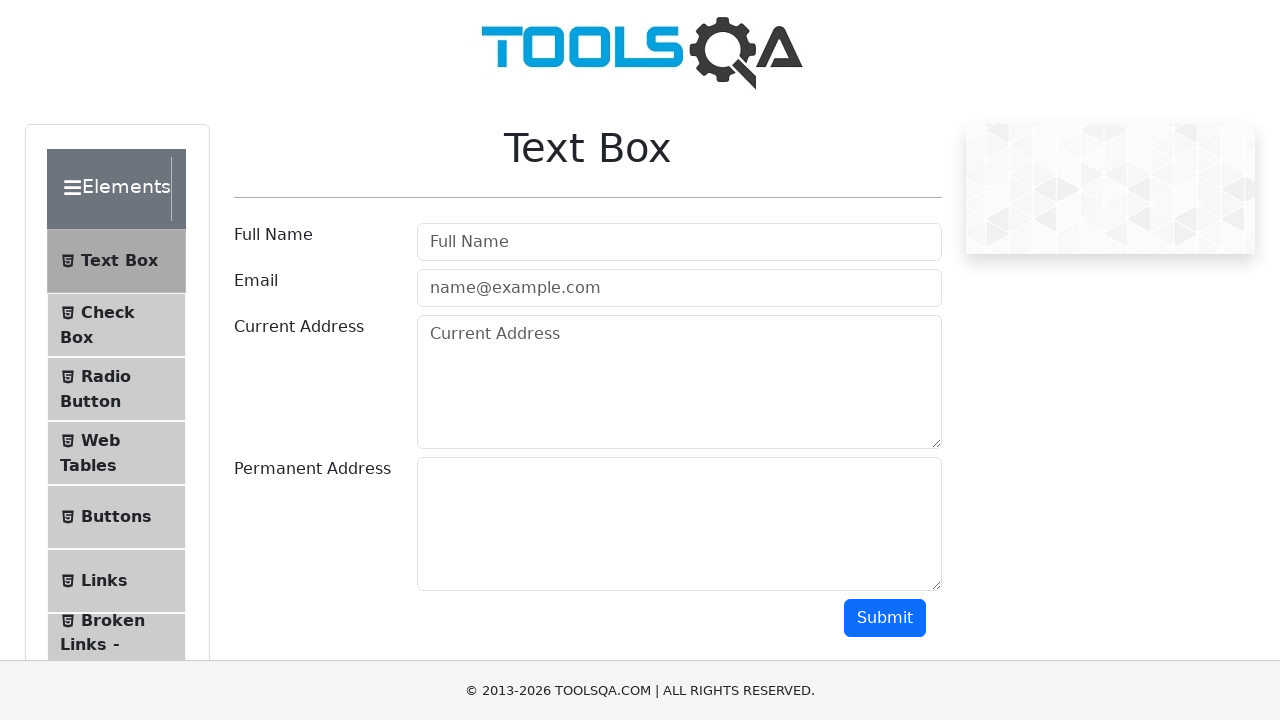

Filled in full name field with 'Automation' on #userName
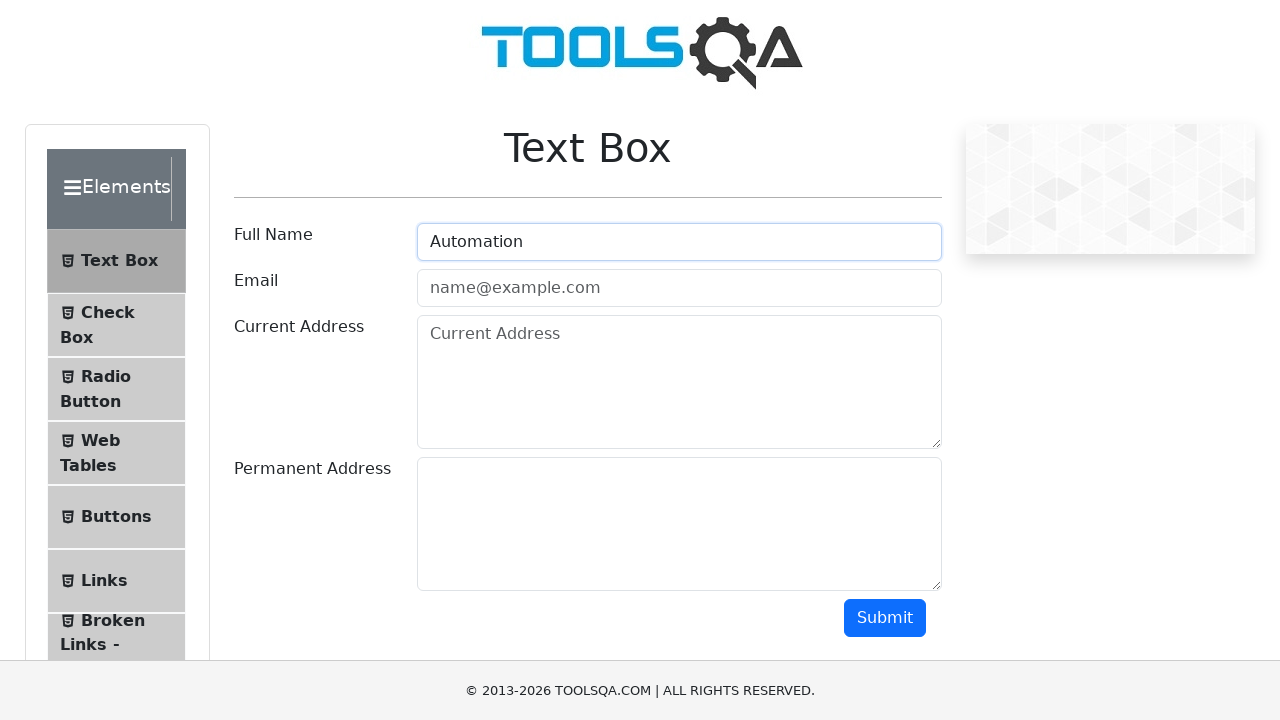

Filled in email field with 'Testing@gmail.com' on #userEmail
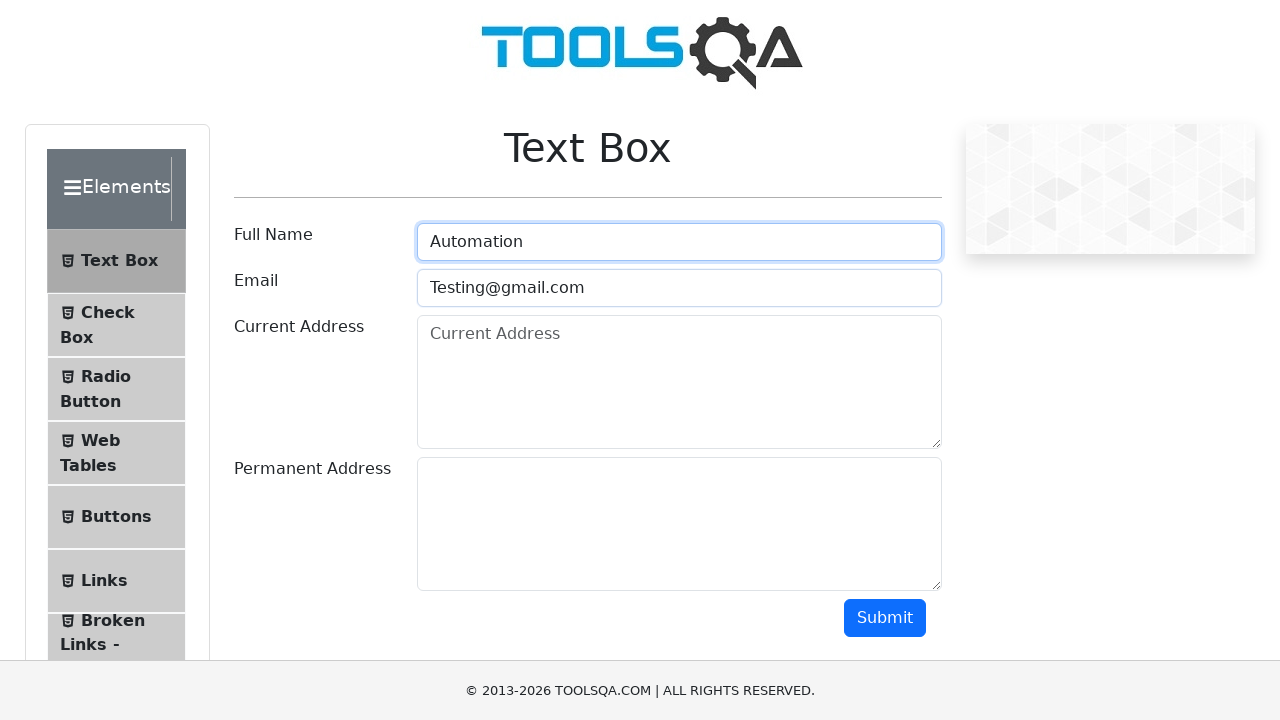

Filled in current address field with 'Testing Current Address part 1' on #currentAddress
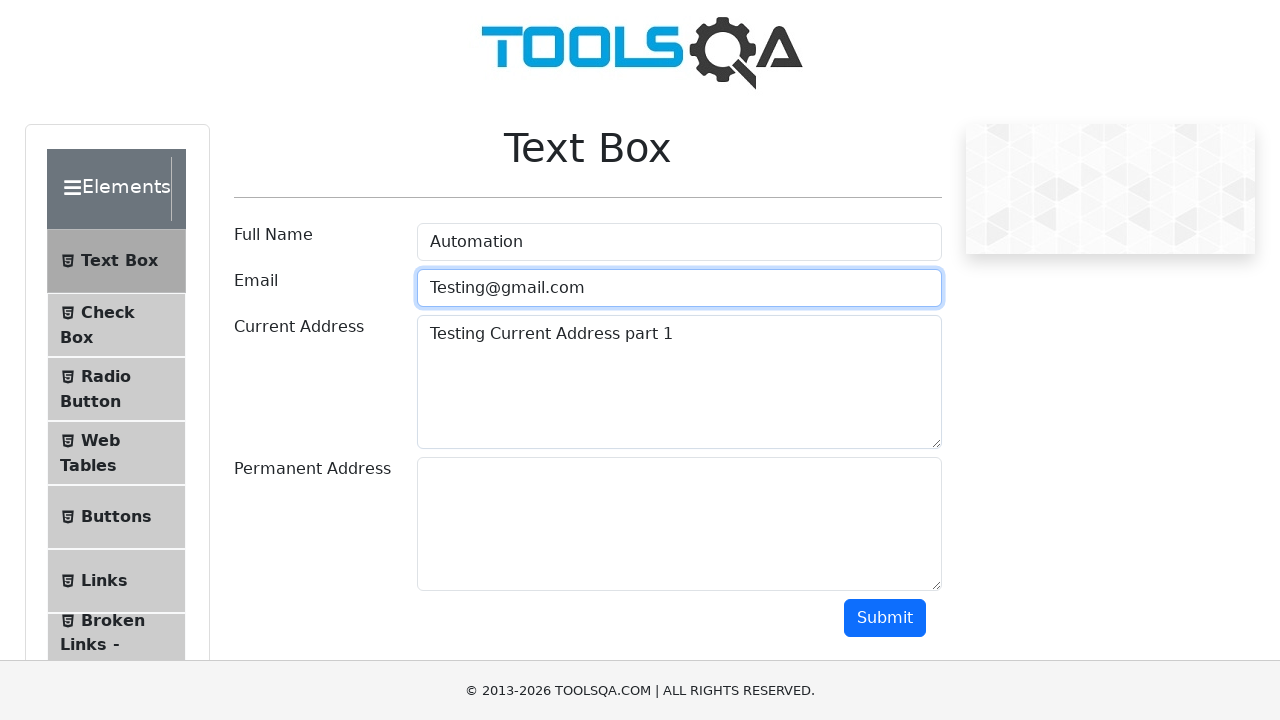

Filled in permanent address field with 'Testing Current Address part 2' on #permanentAddress
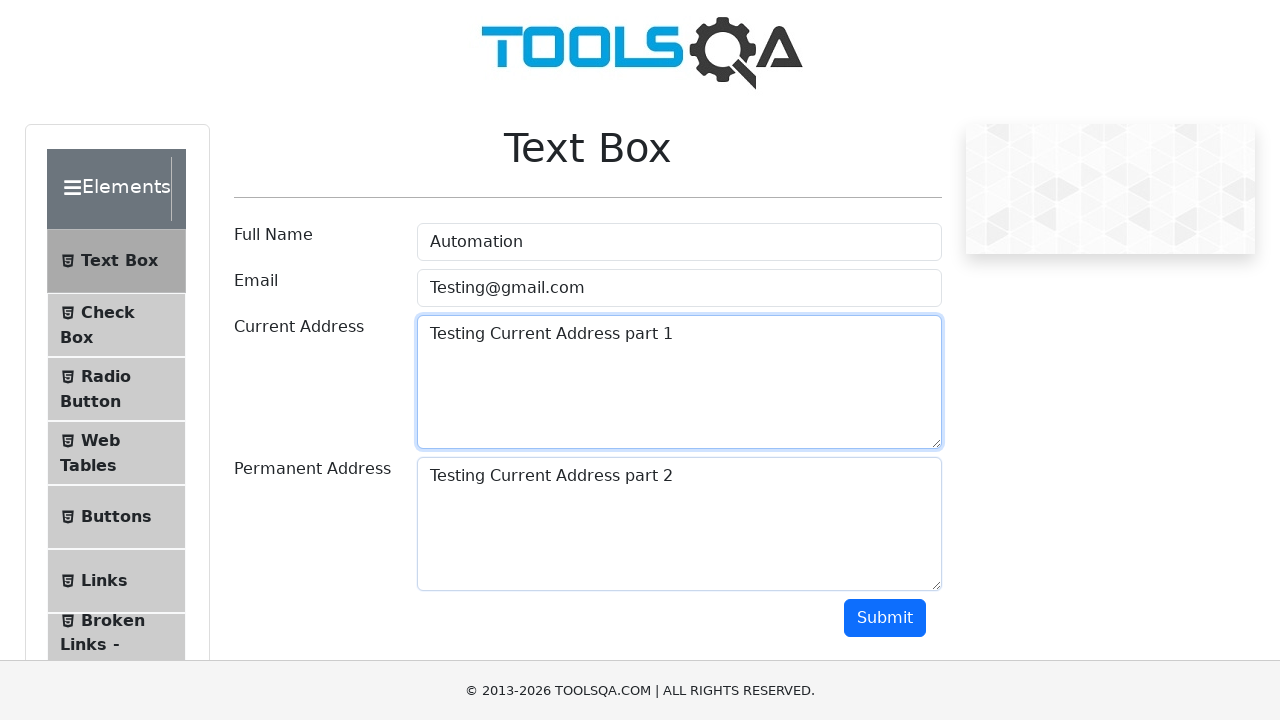

Clicked submit button to submit the form at (885, 618) on #submit
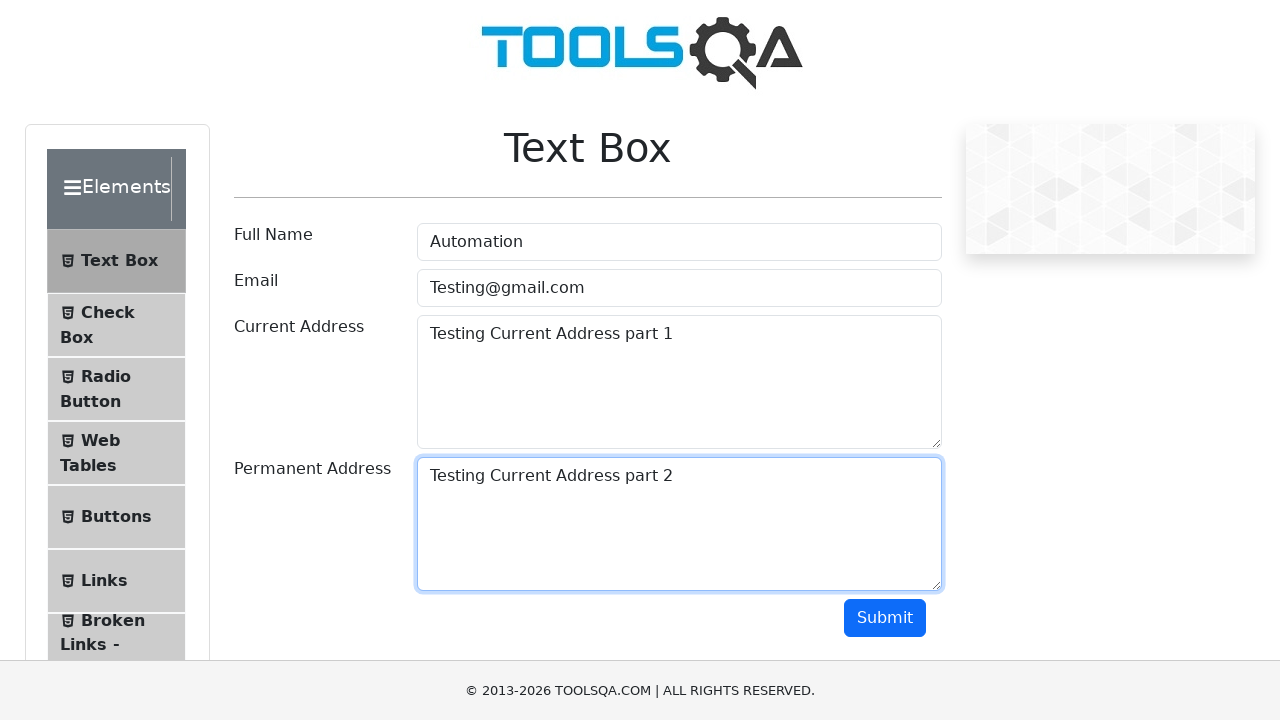

Form submission output appeared with submitted data
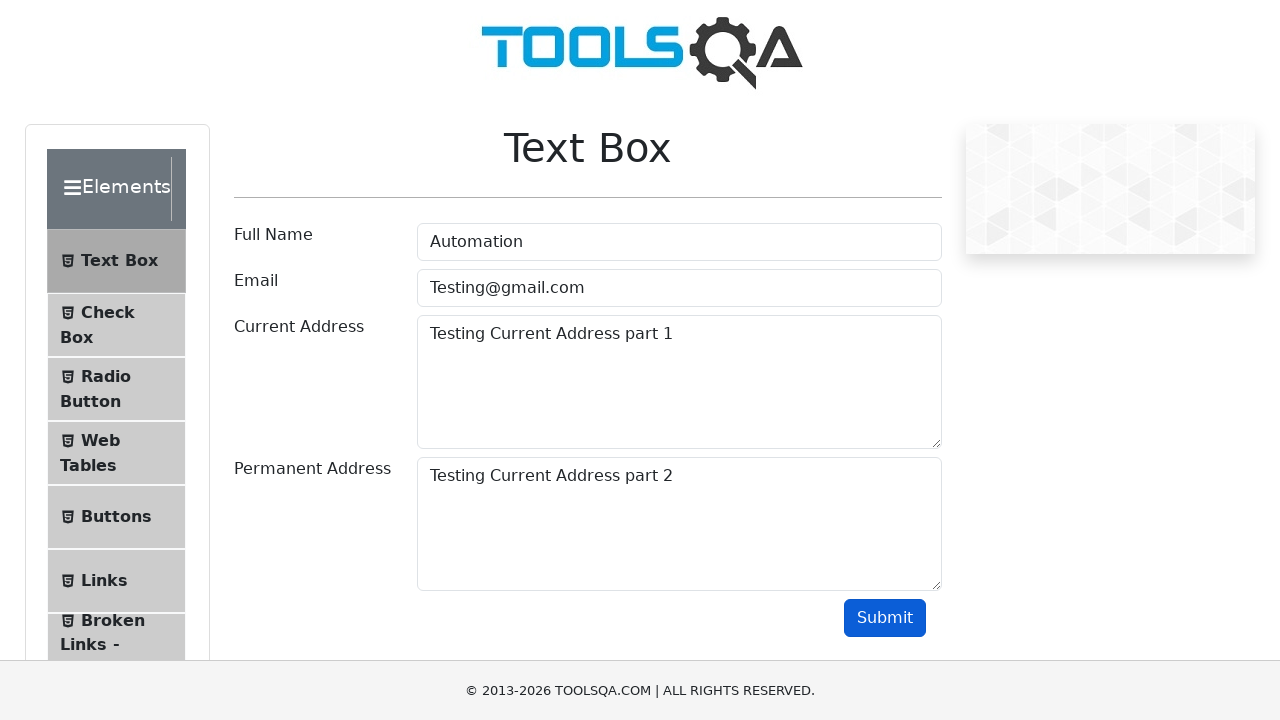

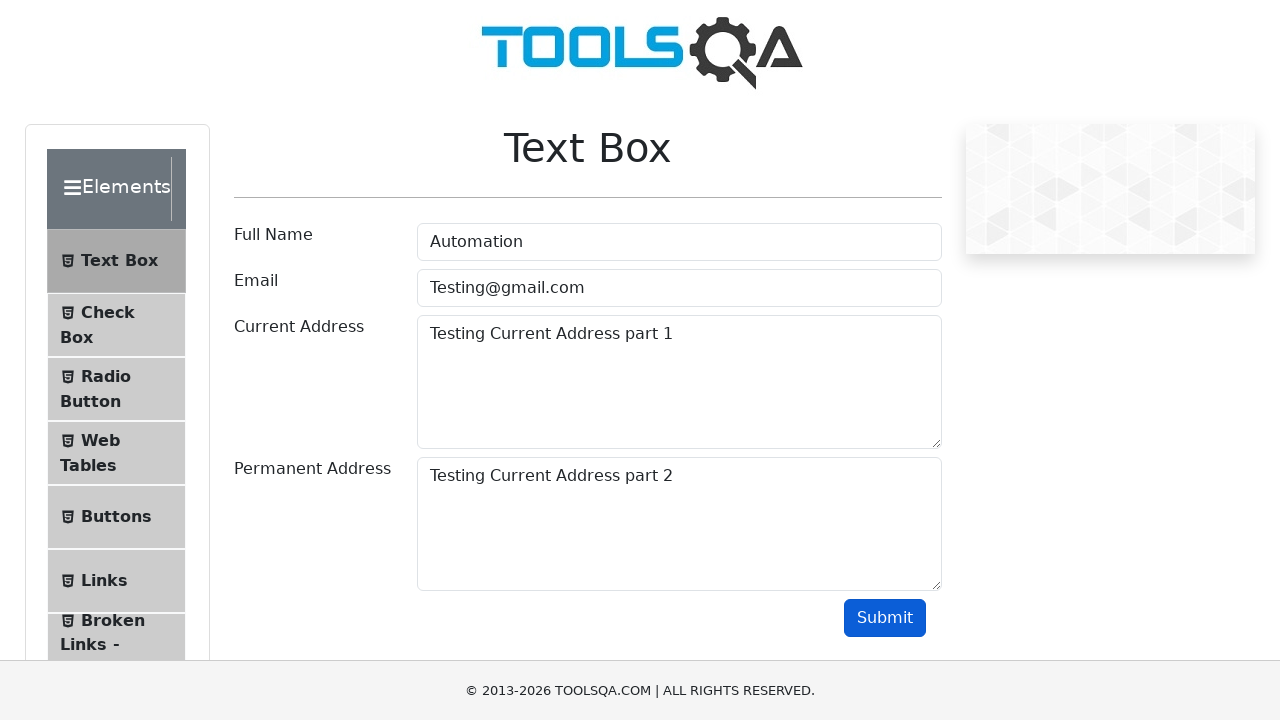